Tests hover functionality by moving the mouse over a figure element and verifying that the figcaption becomes visible.

Starting URL: https://the-internet.herokuapp.com/hovers

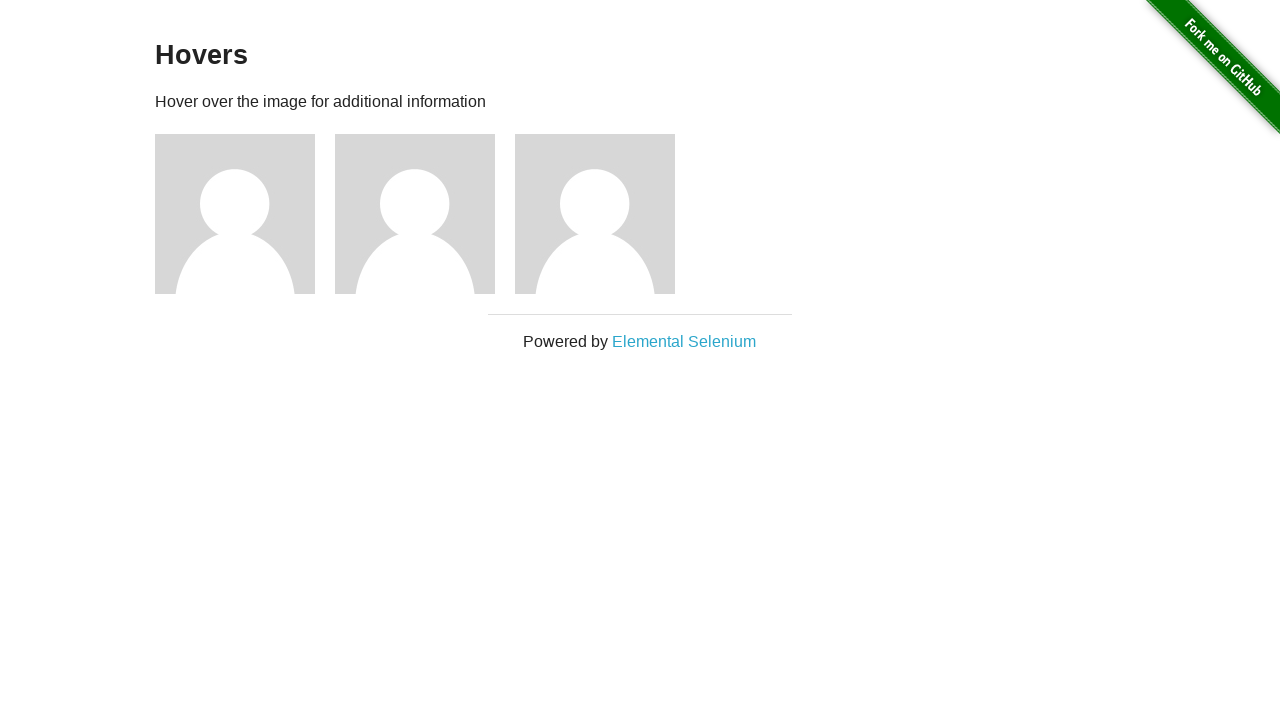

Figure element loaded and ready
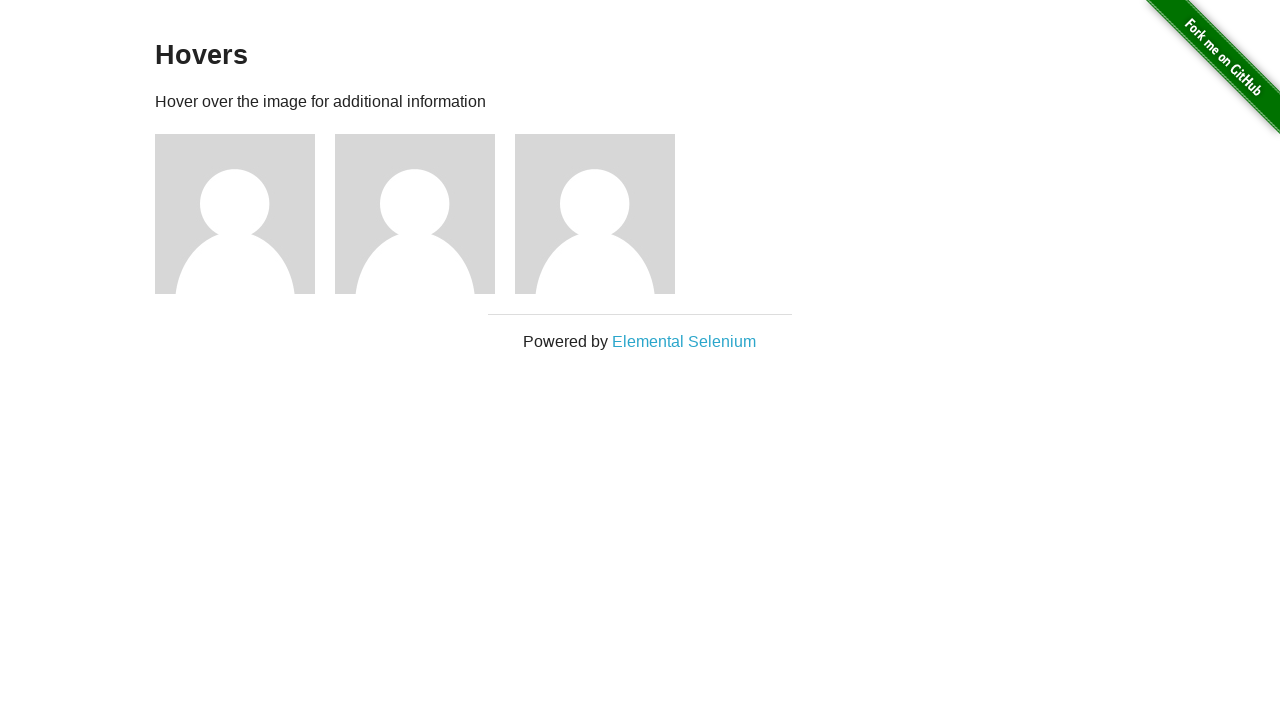

Hovered over figure element at (245, 214) on .figure >> nth=0
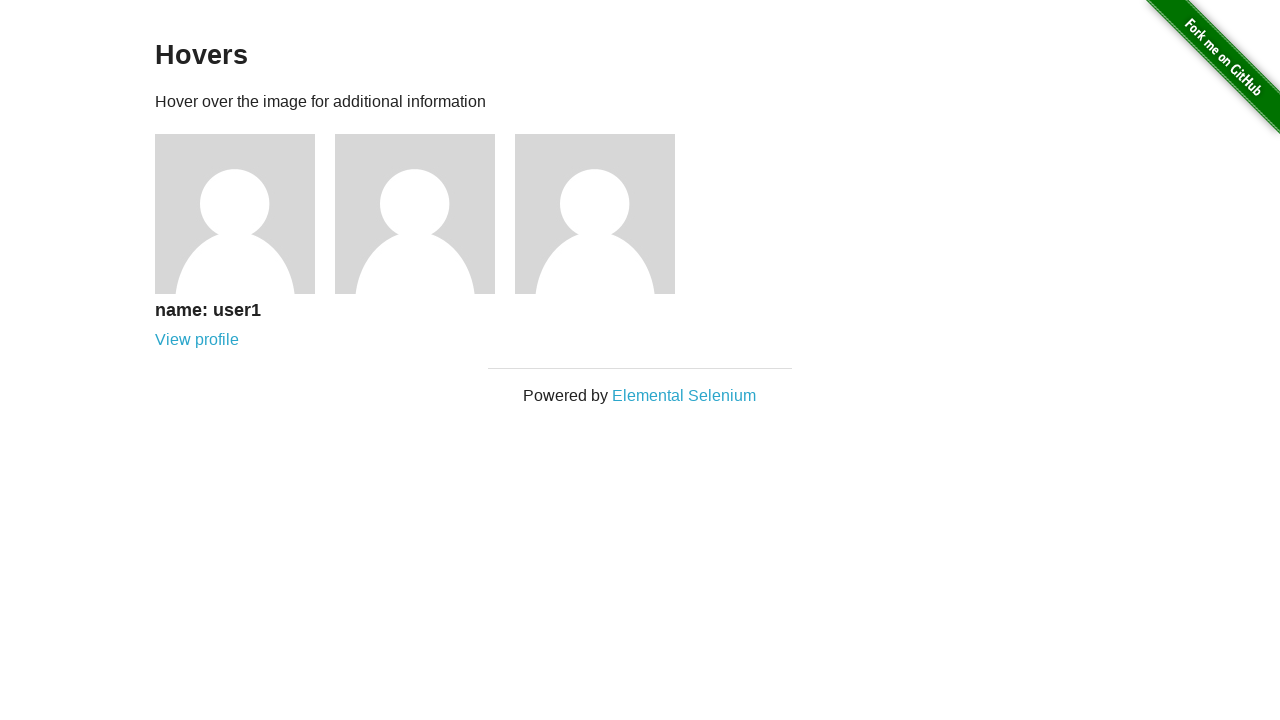

Figcaption became visible after hover
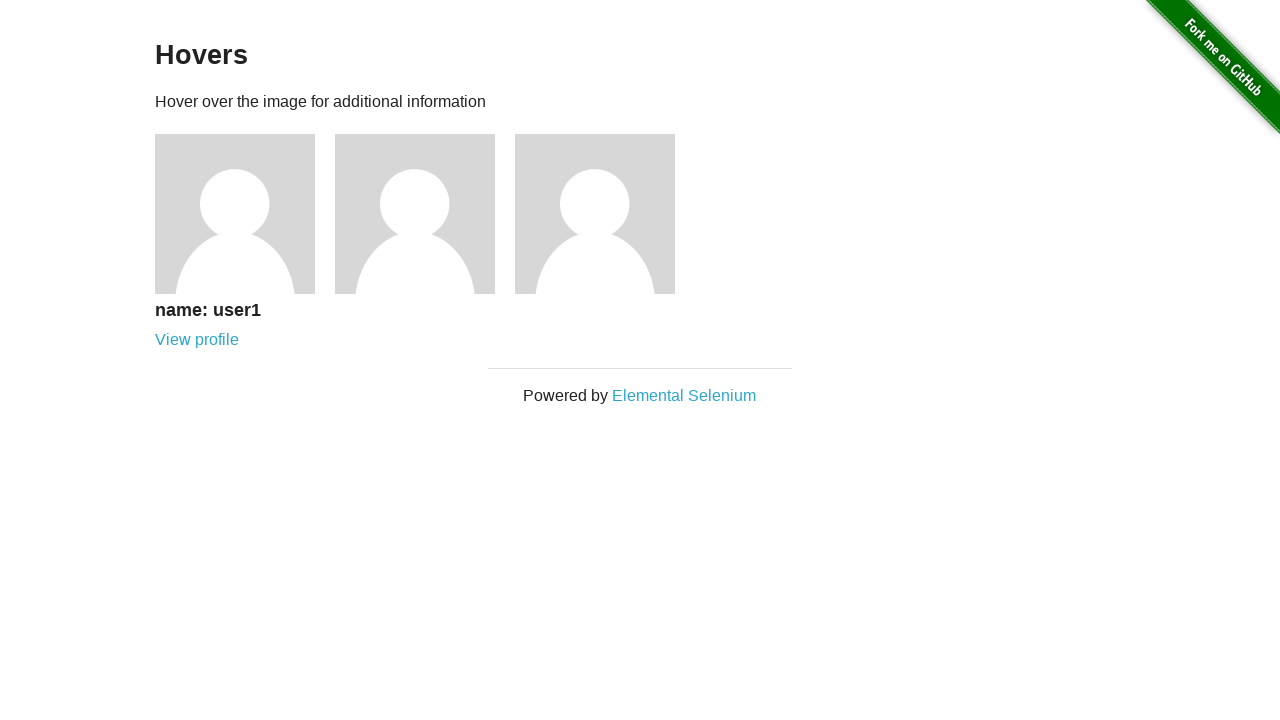

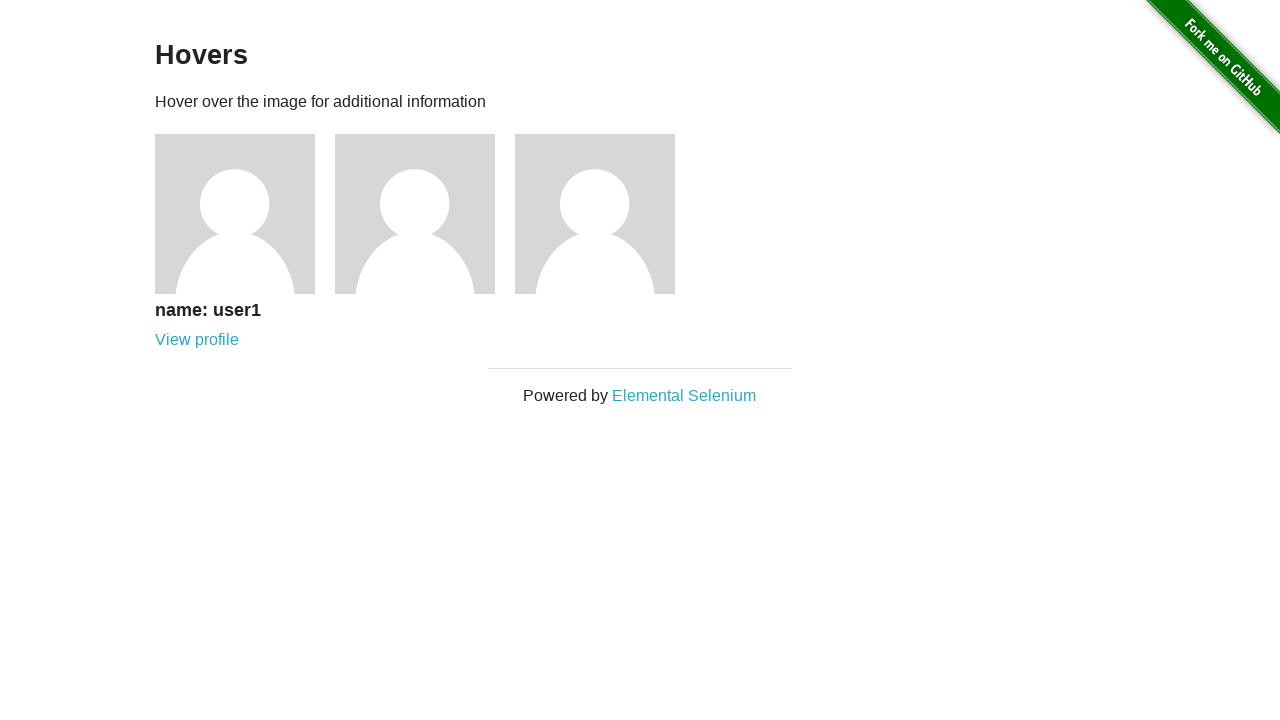